Tests division by zero scenario by dividing 10 by 0 and verifying the result shows "Infinity"

Starting URL: http://www.devin.com.br/arquivos/calculadora-simples.html

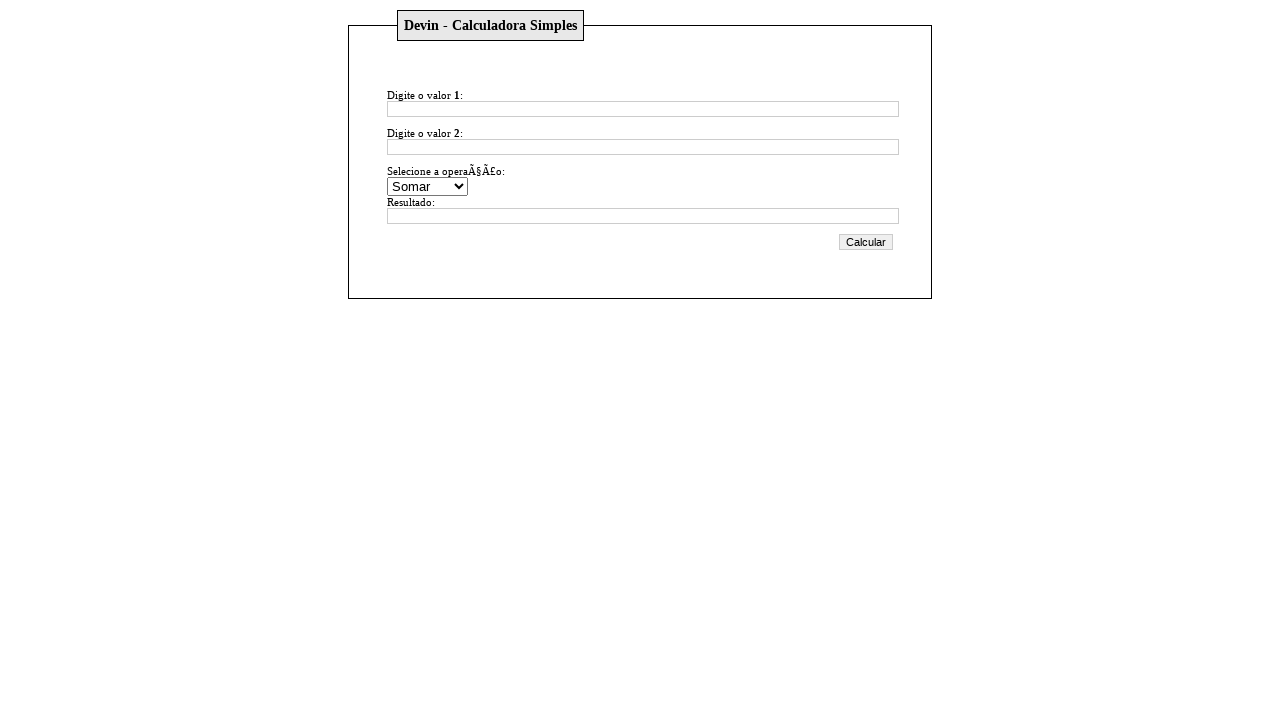

Navigated to simple calculator page
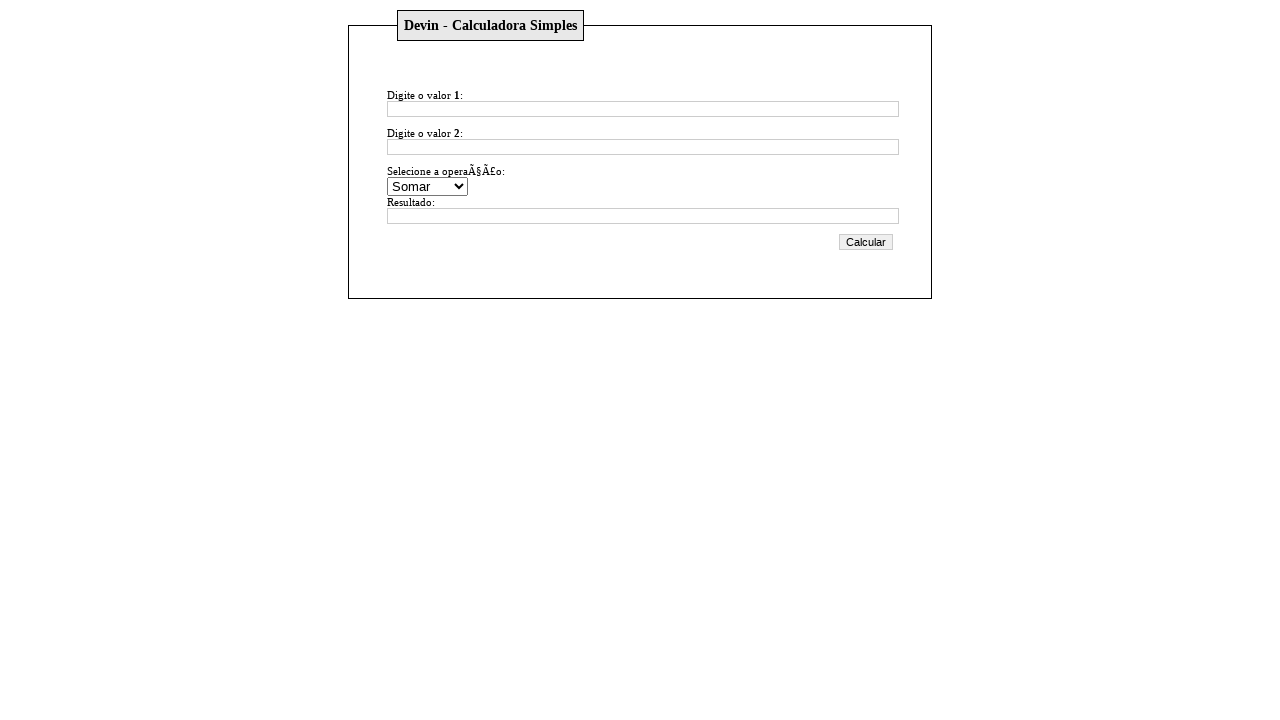

Filled first value field with '10' on #valor1
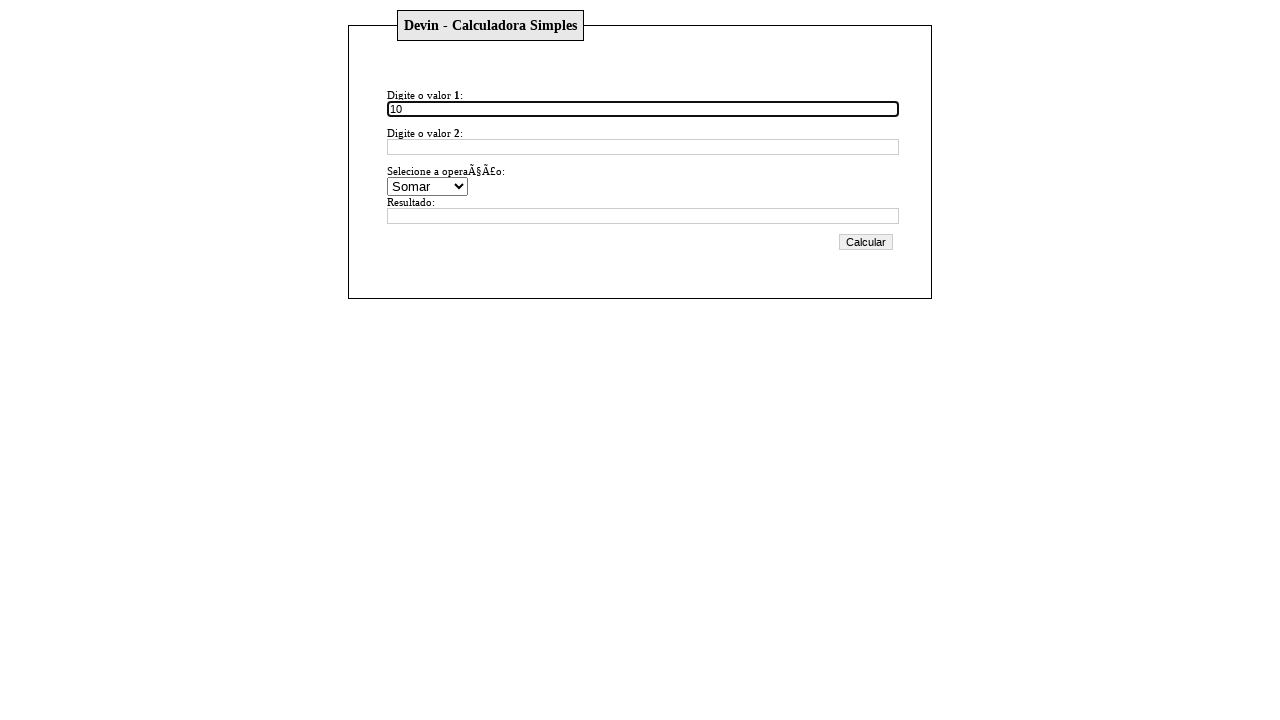

Filled second value field with '0' on #valor2
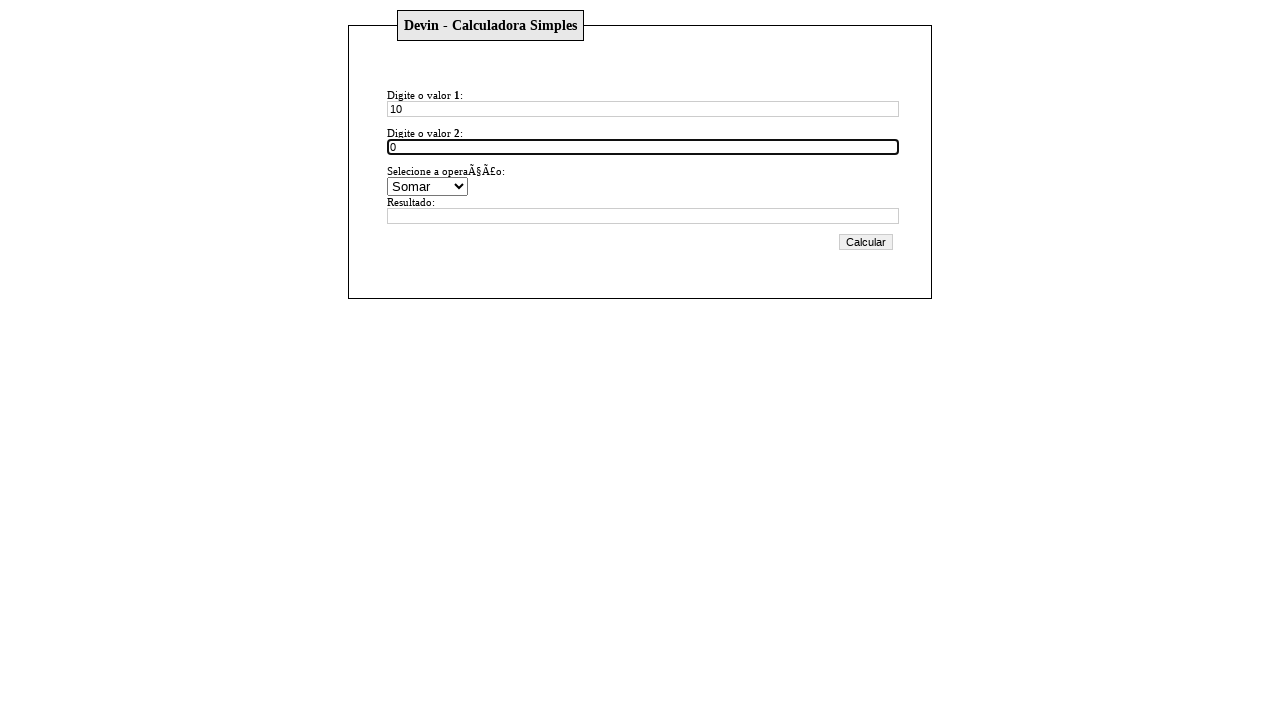

Selected 'Dividir' (Divide) operation on #oper
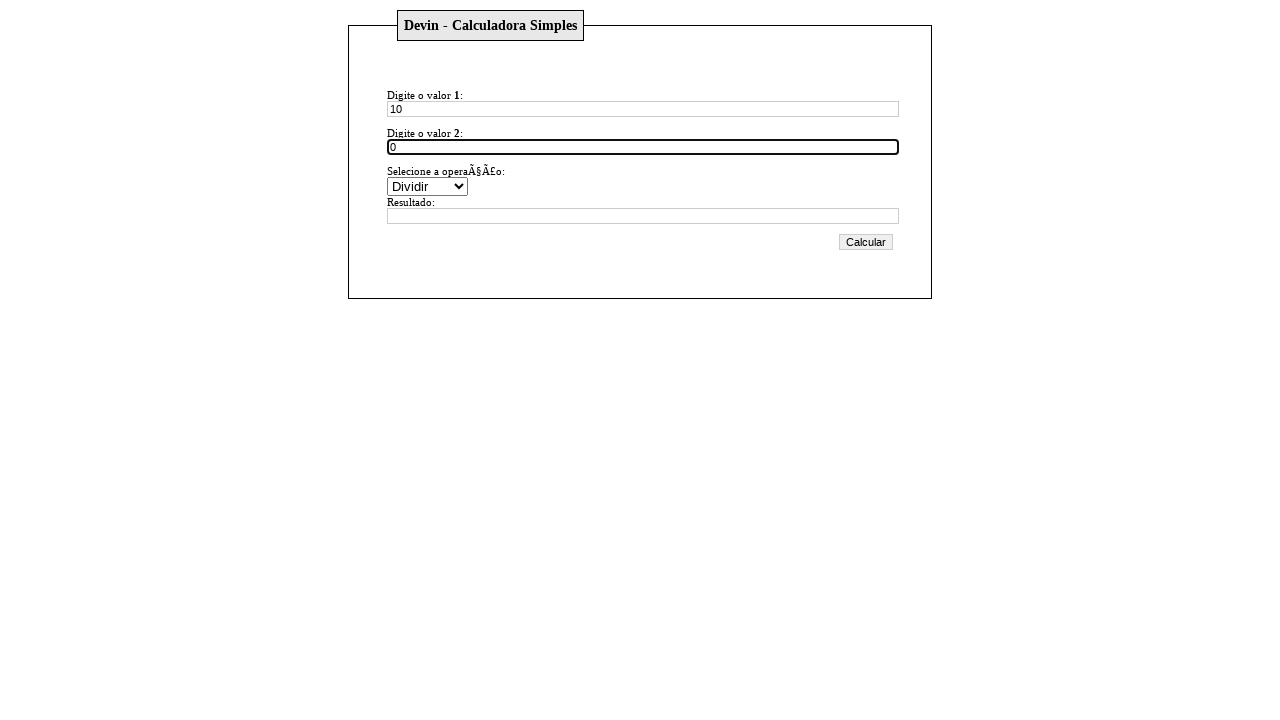

Clicked calculate button at (866, 242) on .botao
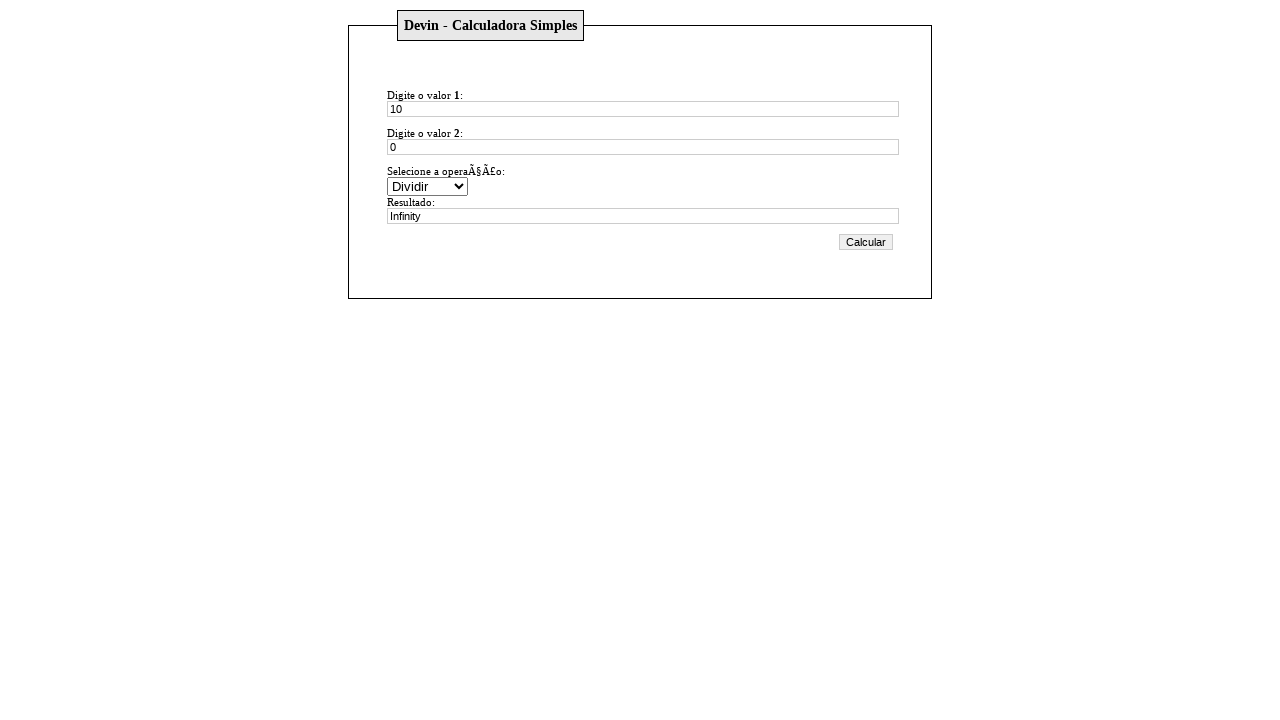

Verified result shows 'Infinity' for division by zero
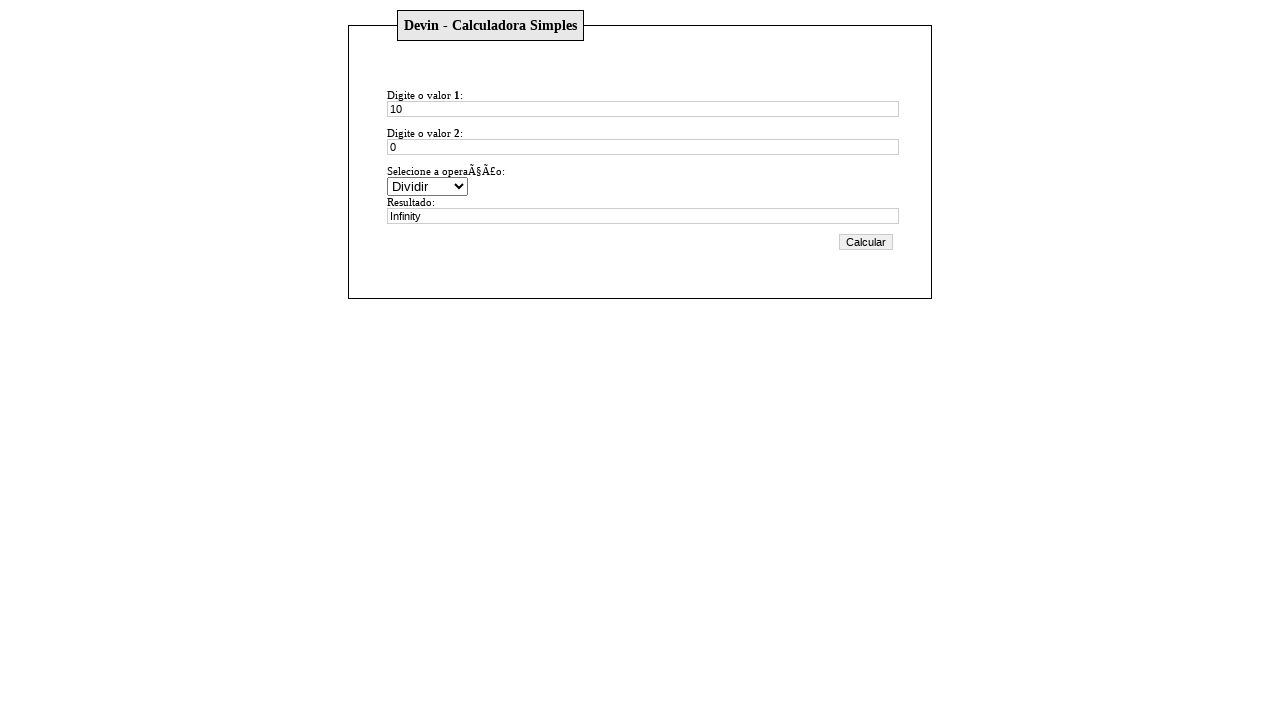

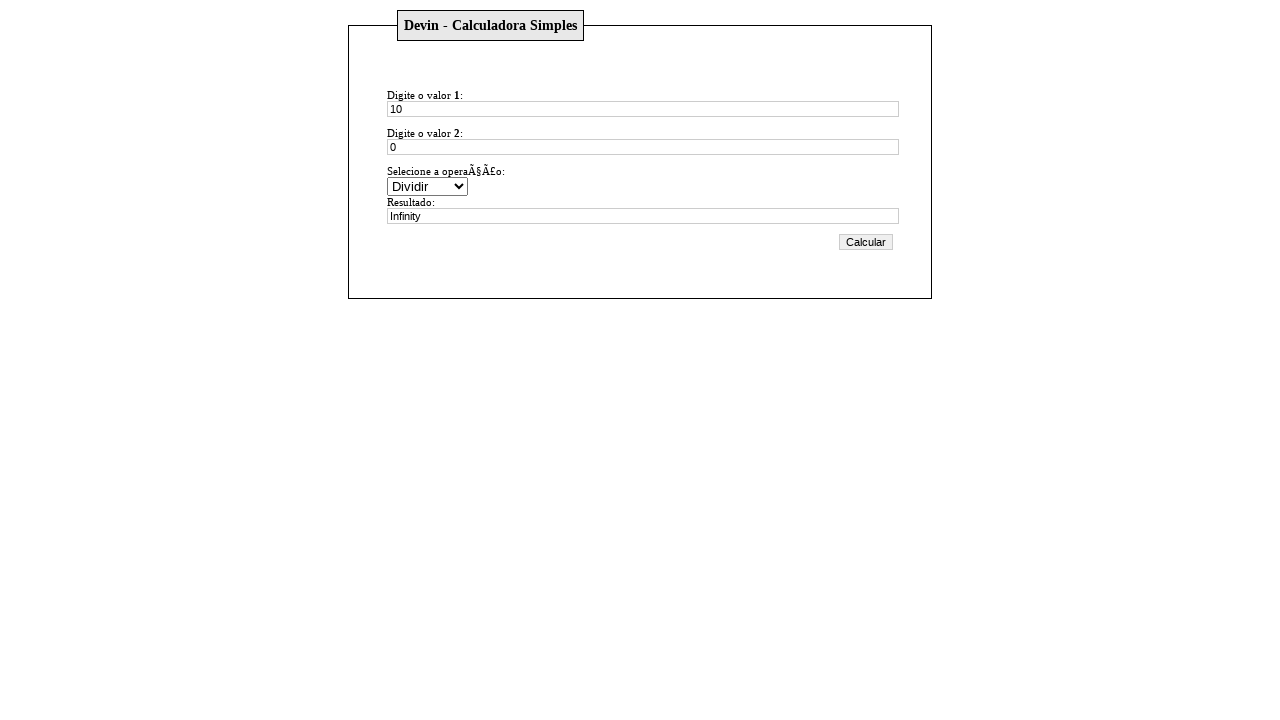